Navigates to the Calley lifetime offer page and sets viewport to 1536x864 resolution to verify page loads correctly at this size

Starting URL: https://www.getcalley.com/calley-lifetime-offer/

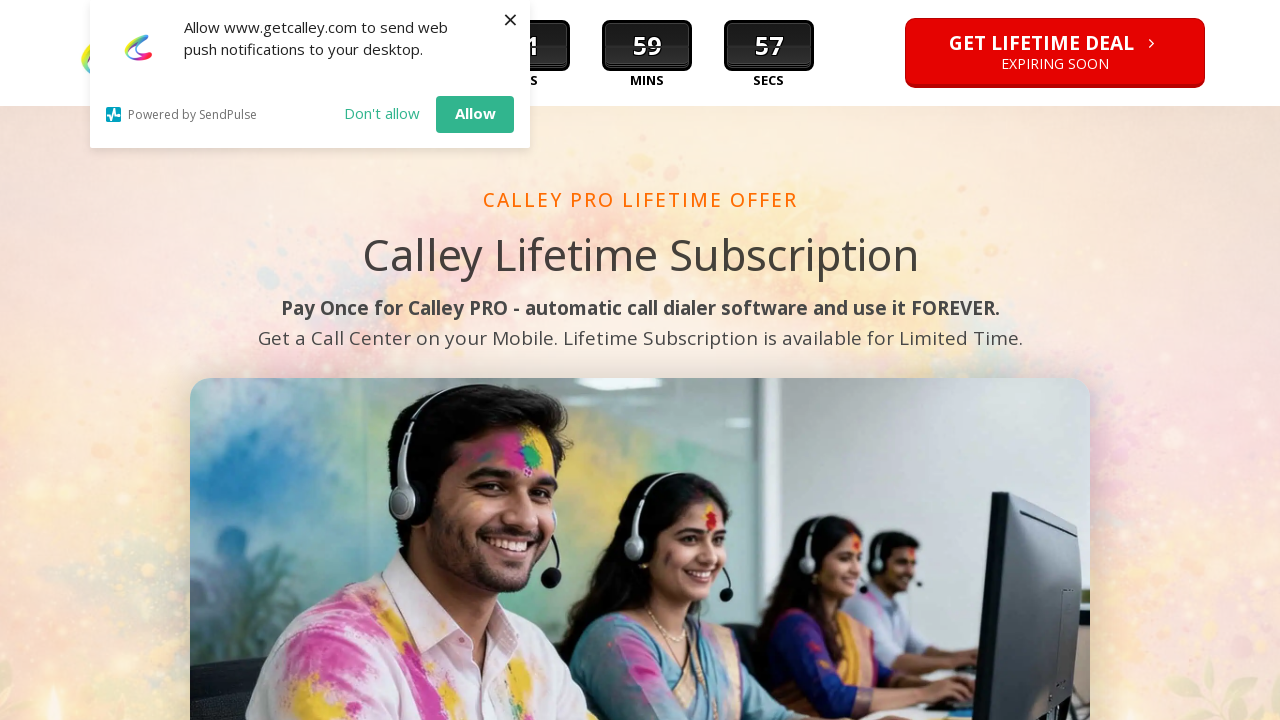

Set viewport to 1536x864 resolution
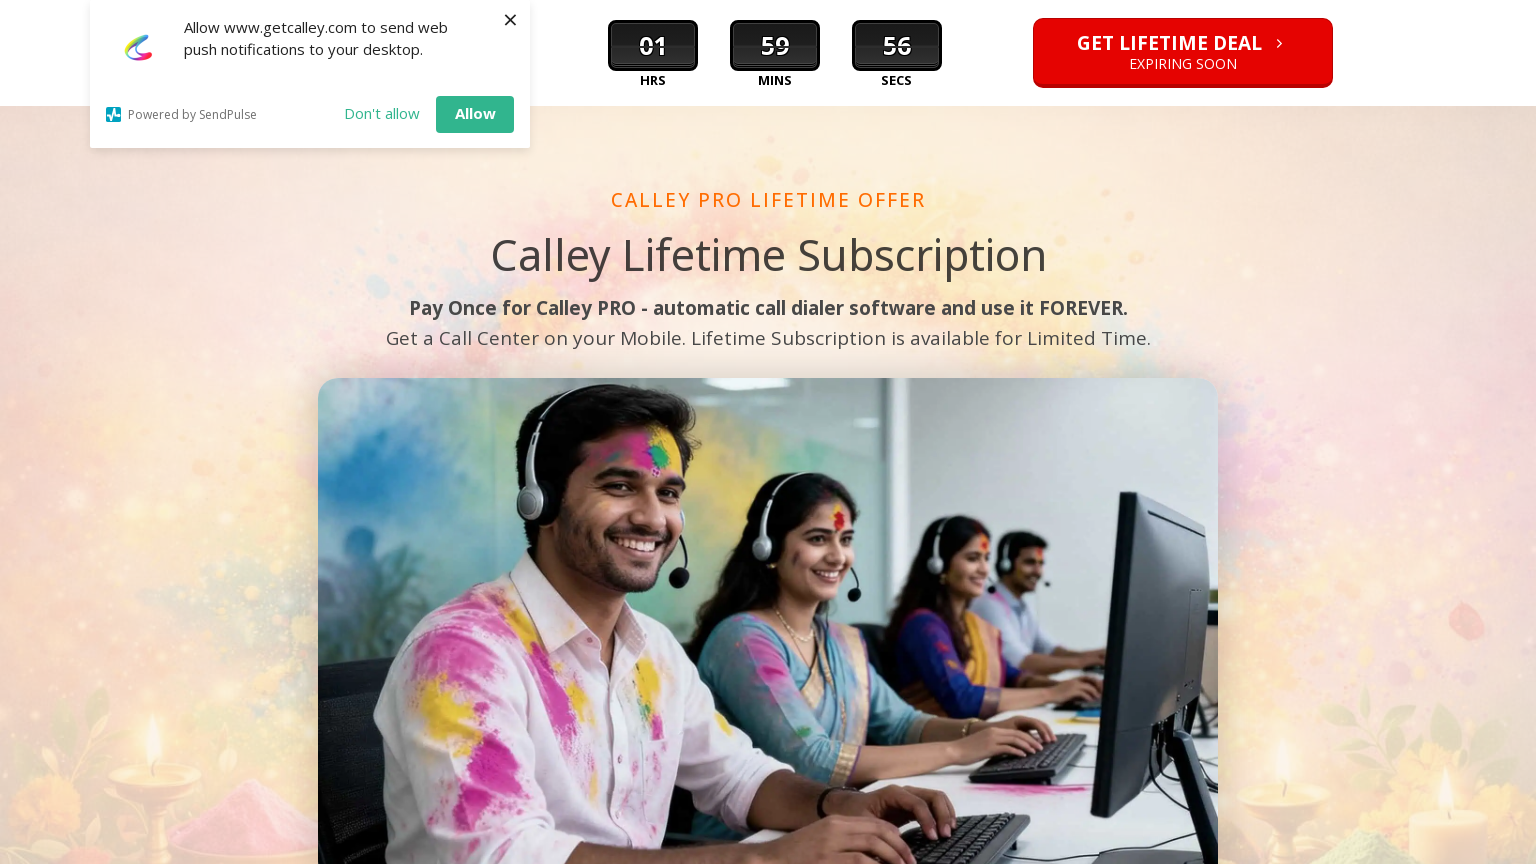

Waited for page to fully load (networkidle state)
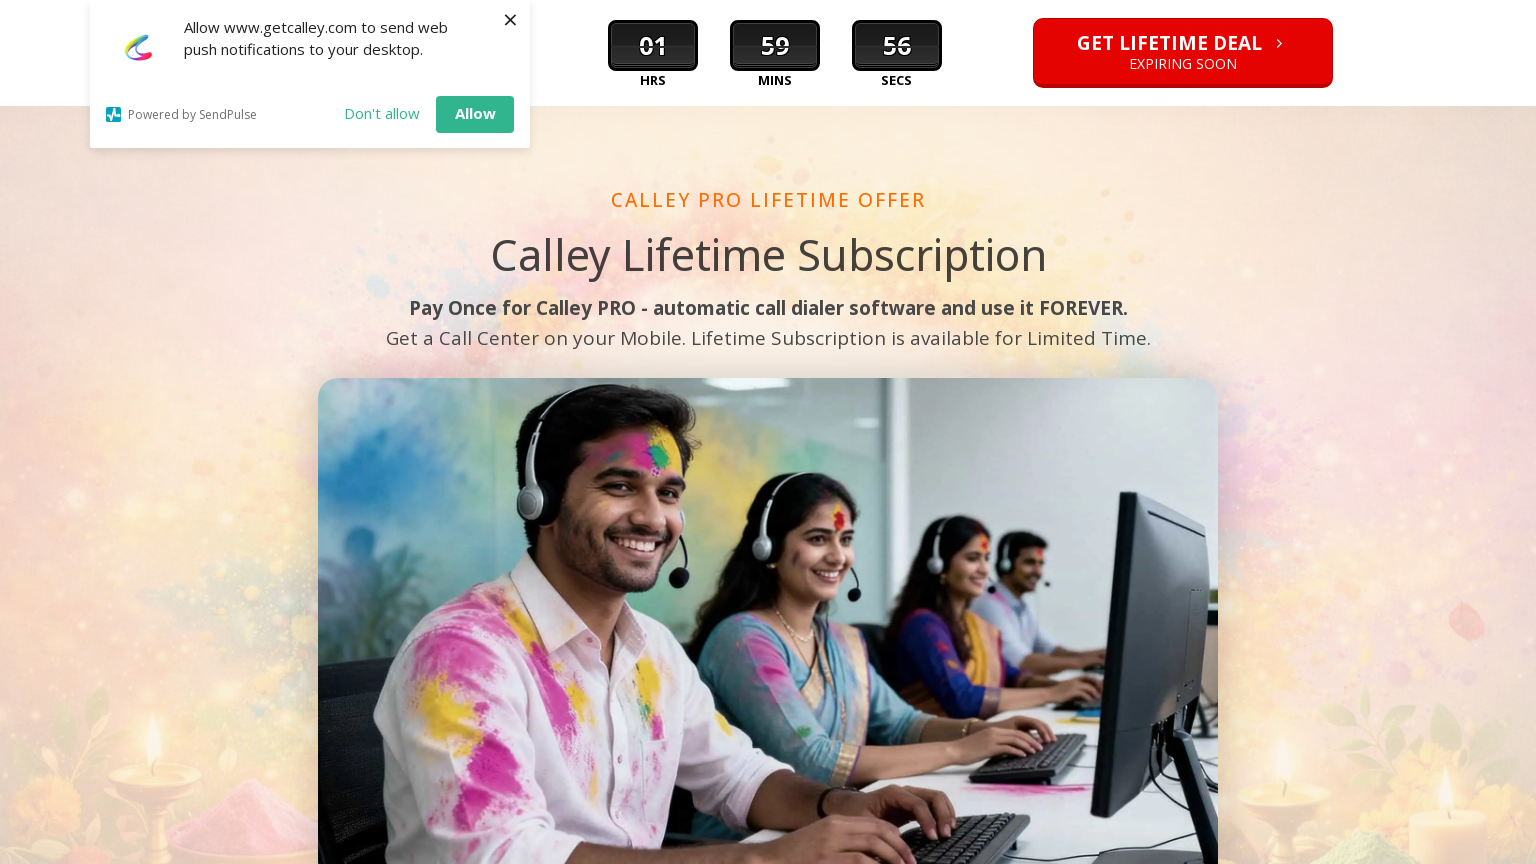

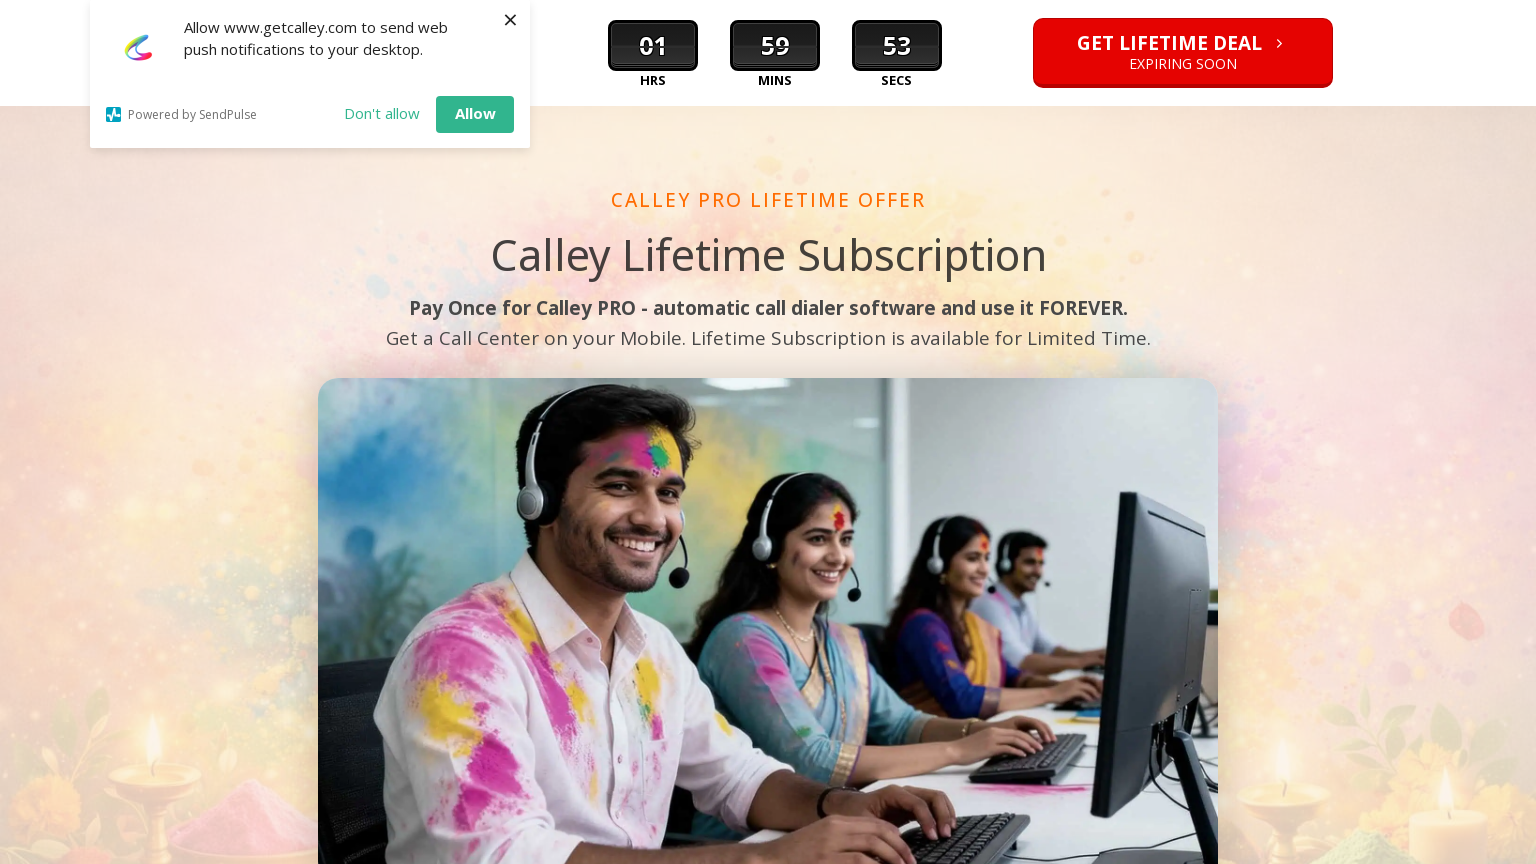